Tests basic browser commands by navigating to a website, retrieving page title, URL, and page source, then refreshing the page.

Starting URL: http://daringfireball.net/

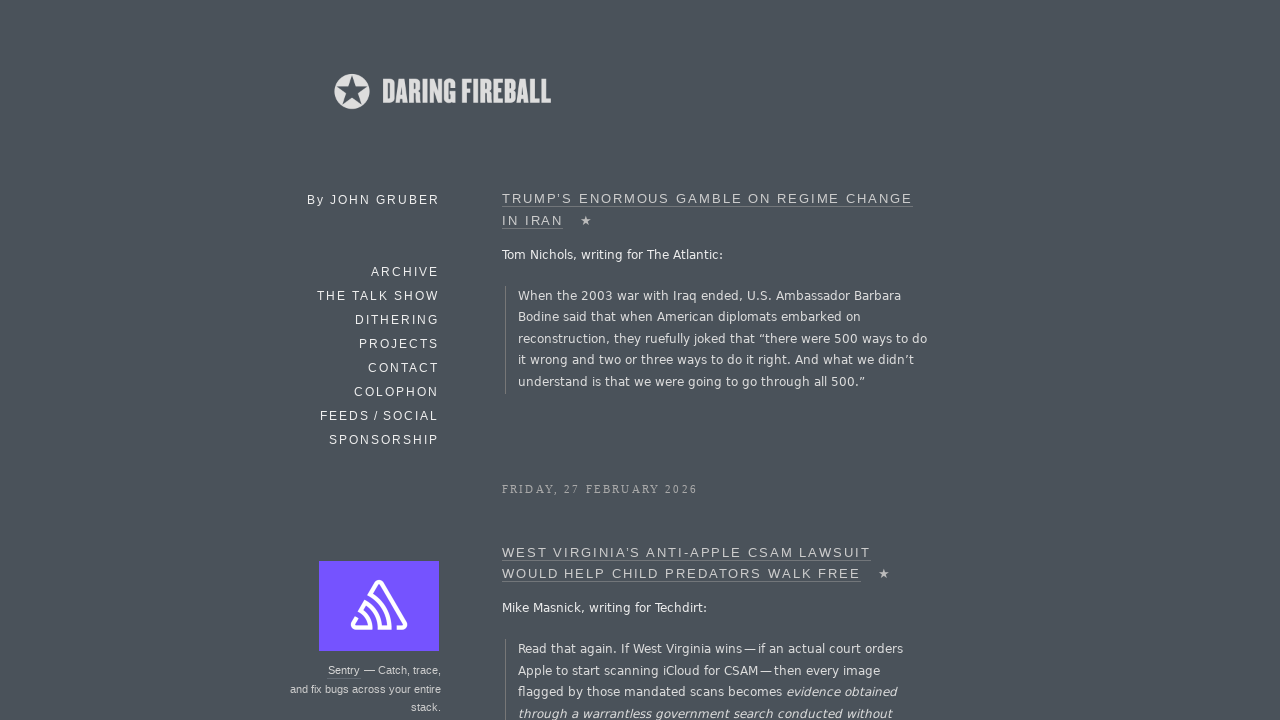

Retrieved page title from Daring Fireball
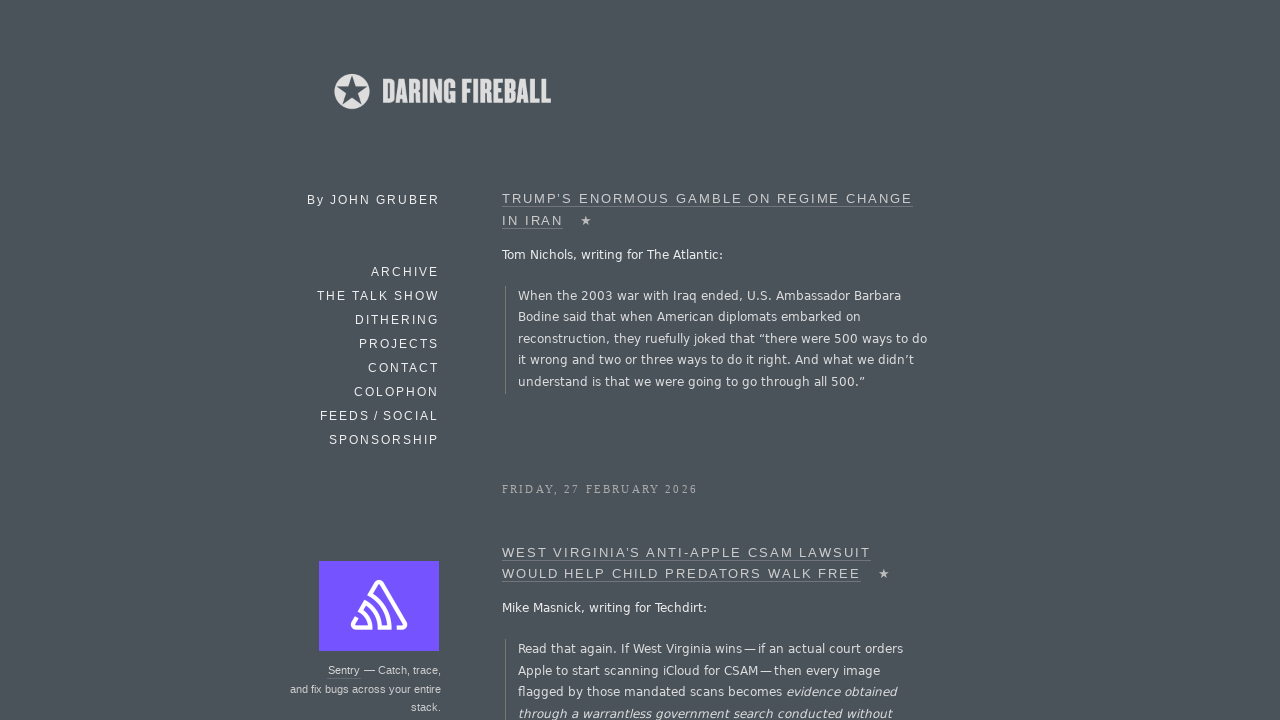

Calculated title length
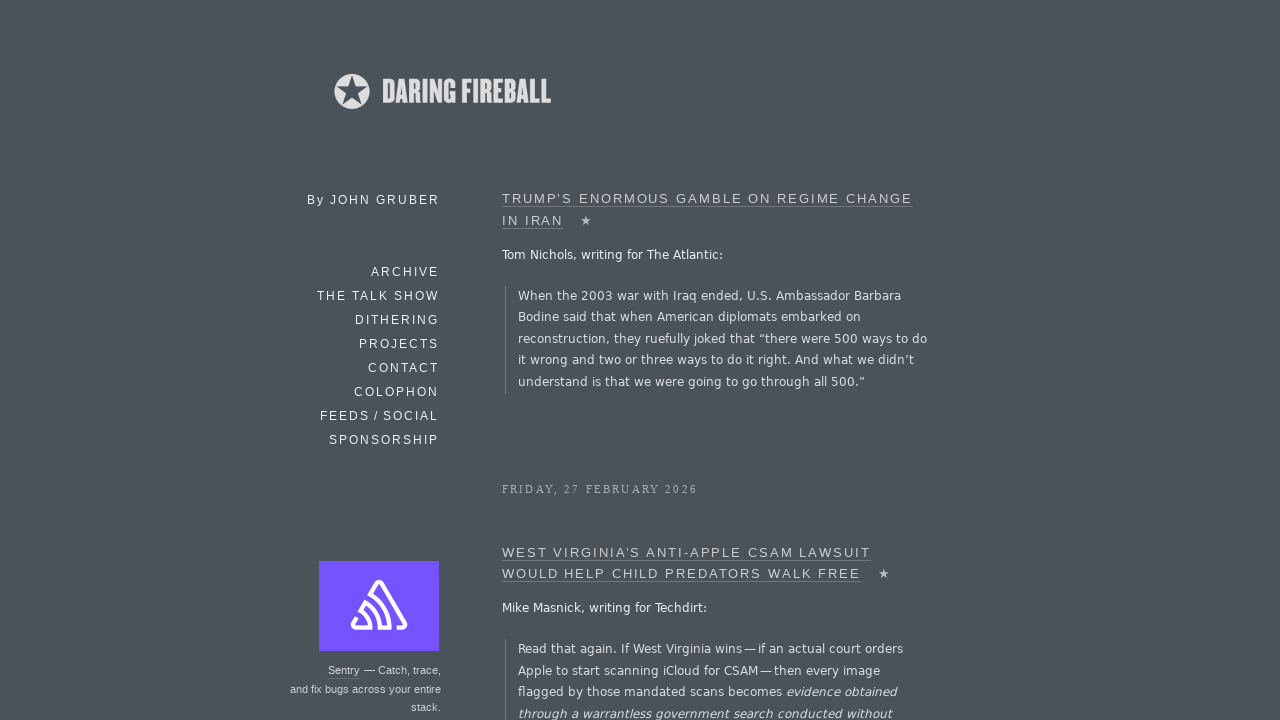

Retrieved current page URL
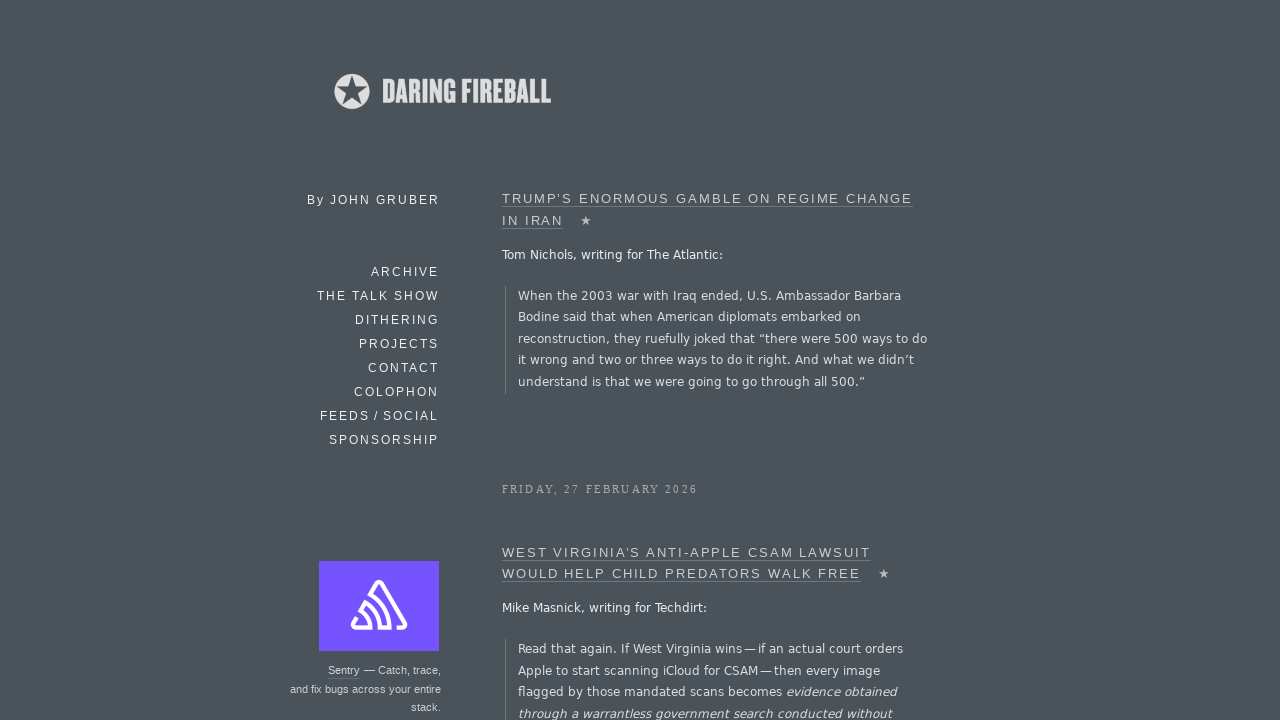

Calculated URL length
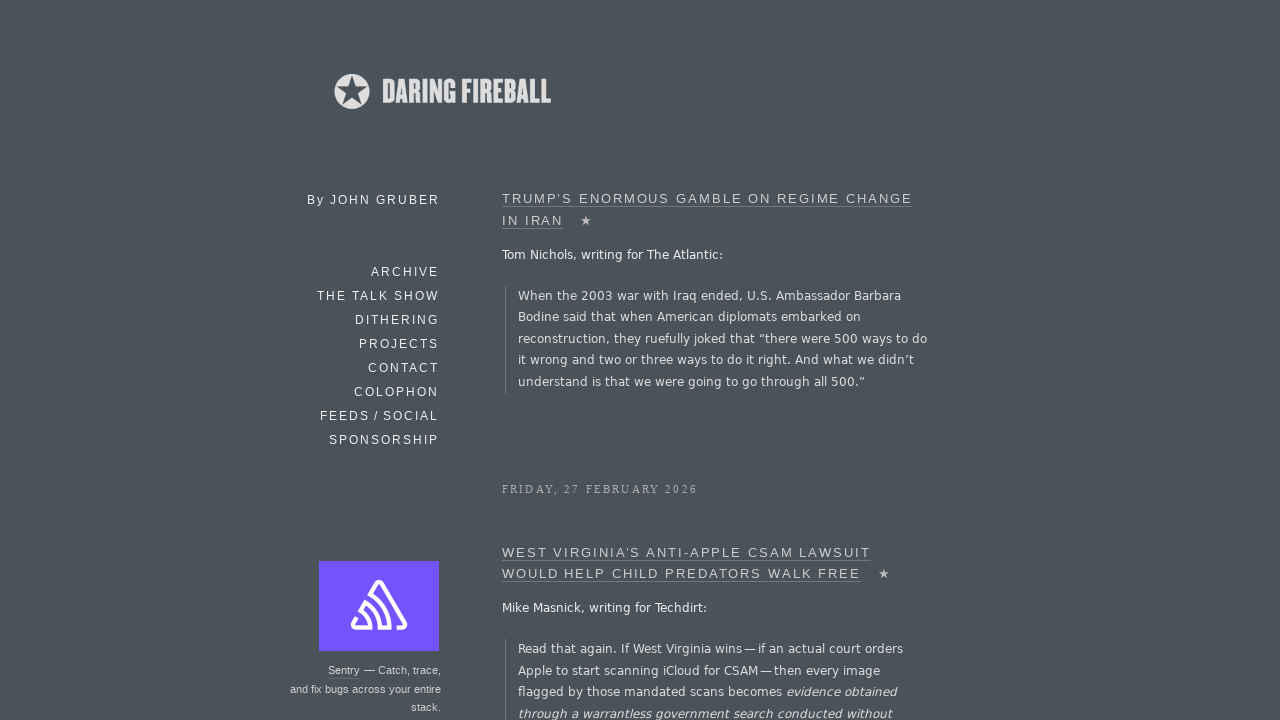

Refreshed the page
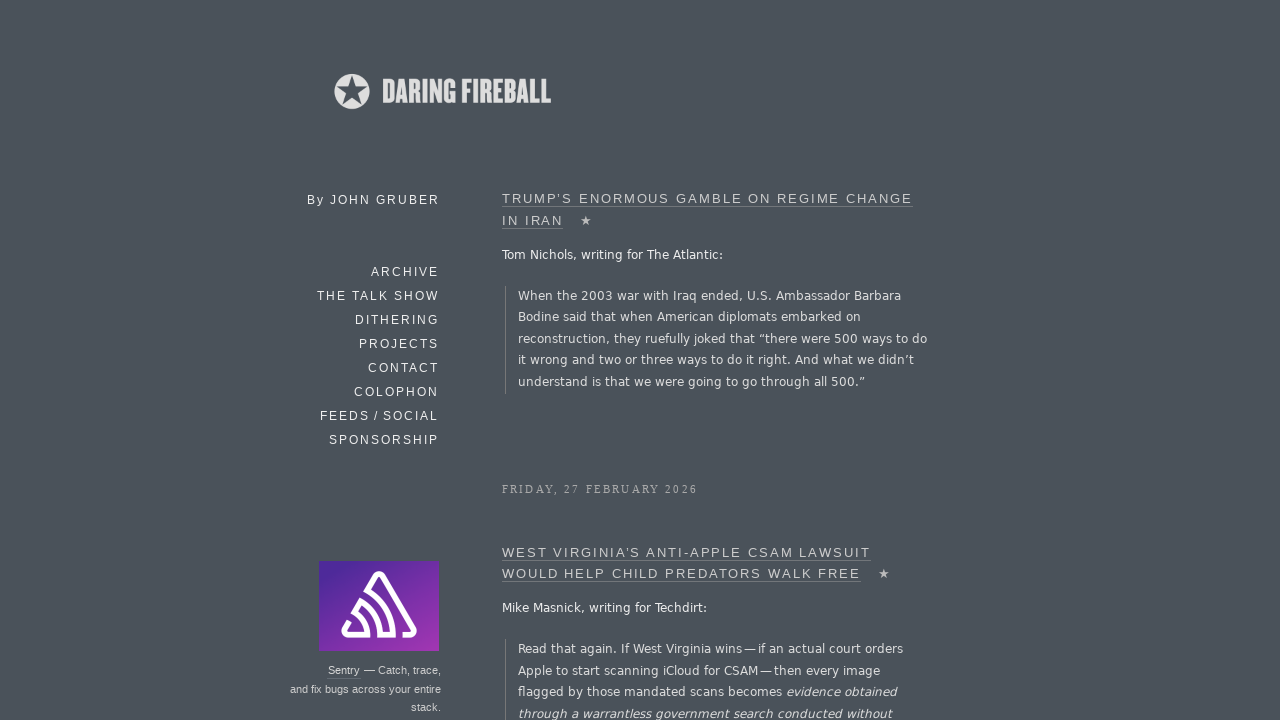

Retrieved page source content
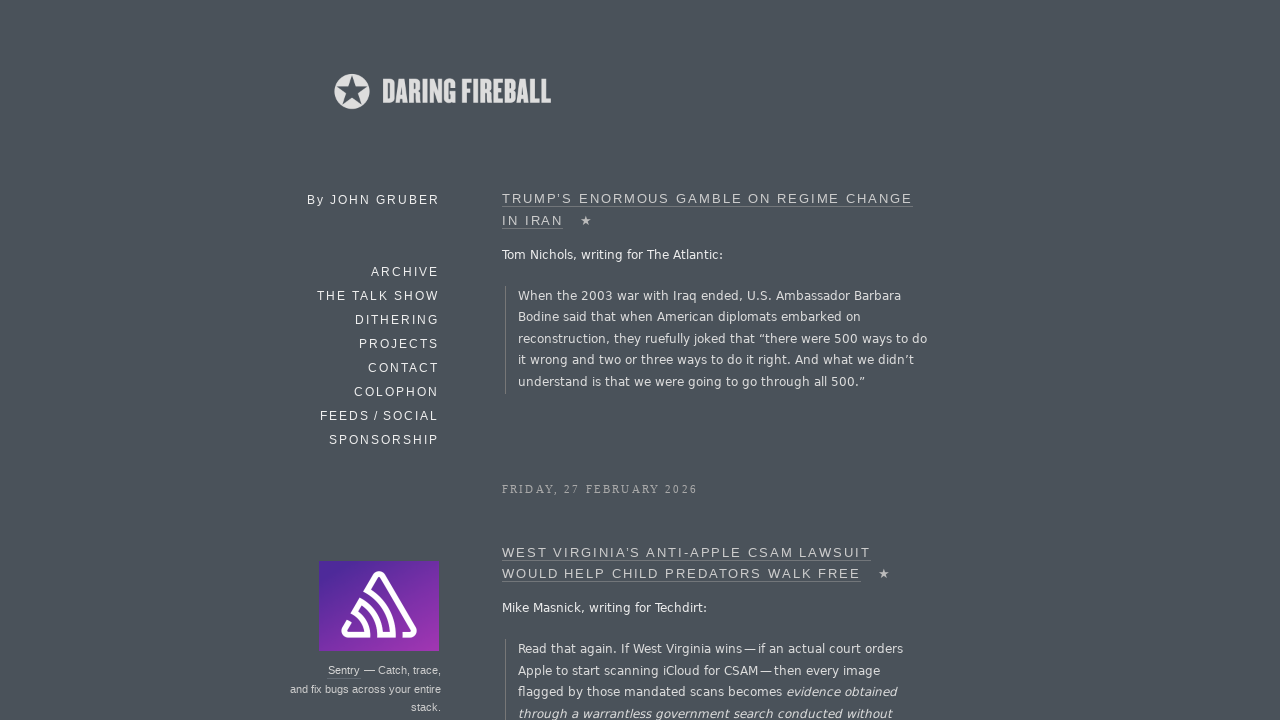

Calculated page source length
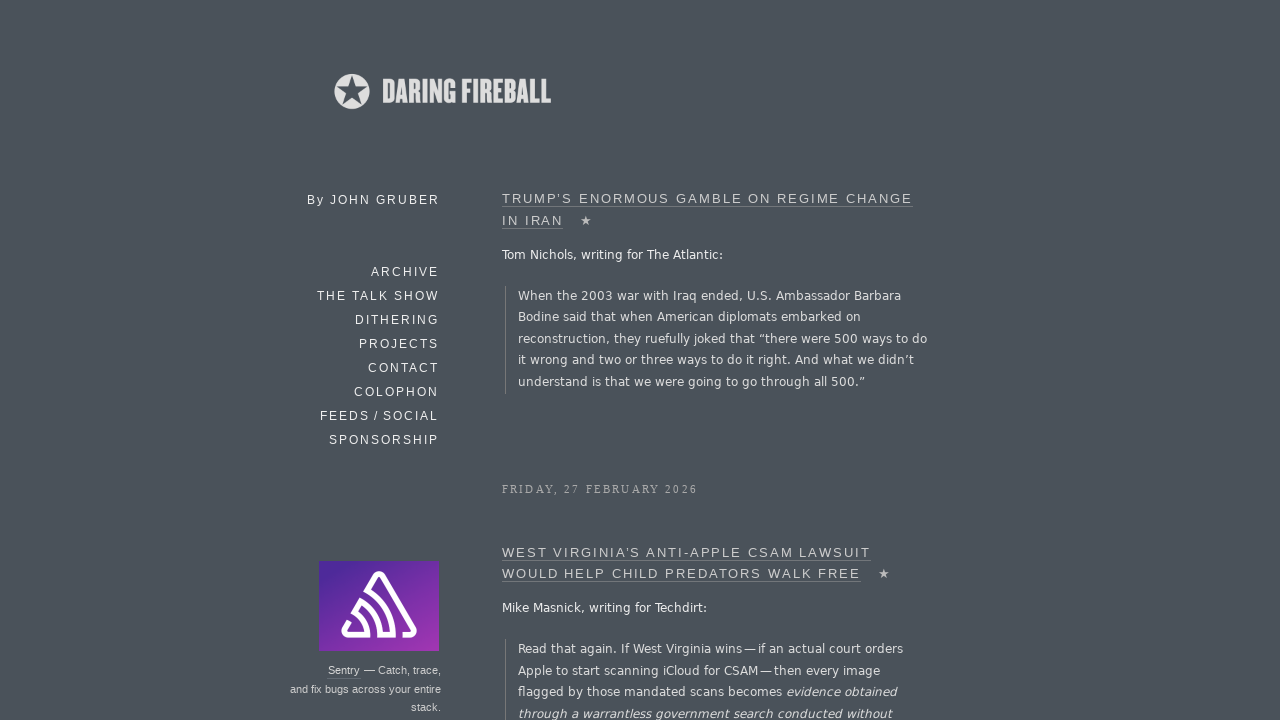

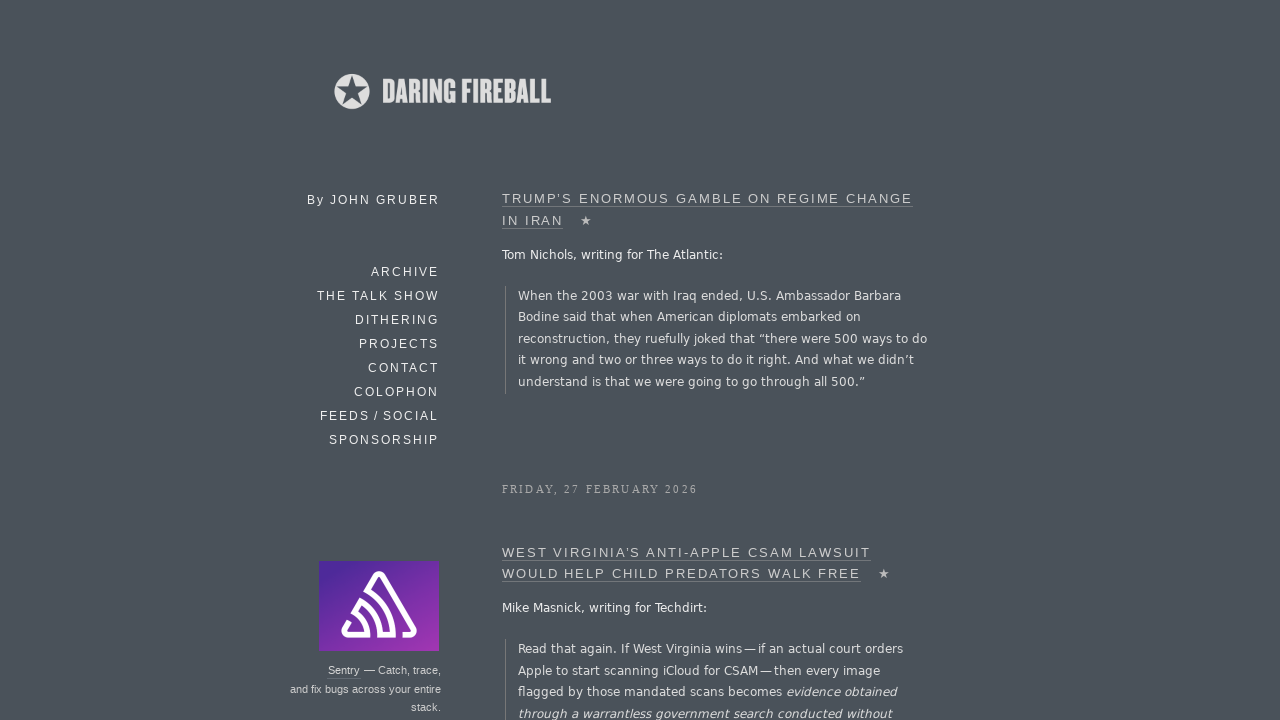